Fills out a form with various fields including name, address, contact information, and job details, then submits it and verifies field validation colors

Starting URL: https://bonigarcia.dev/selenium-webdriver-java/data-types.html

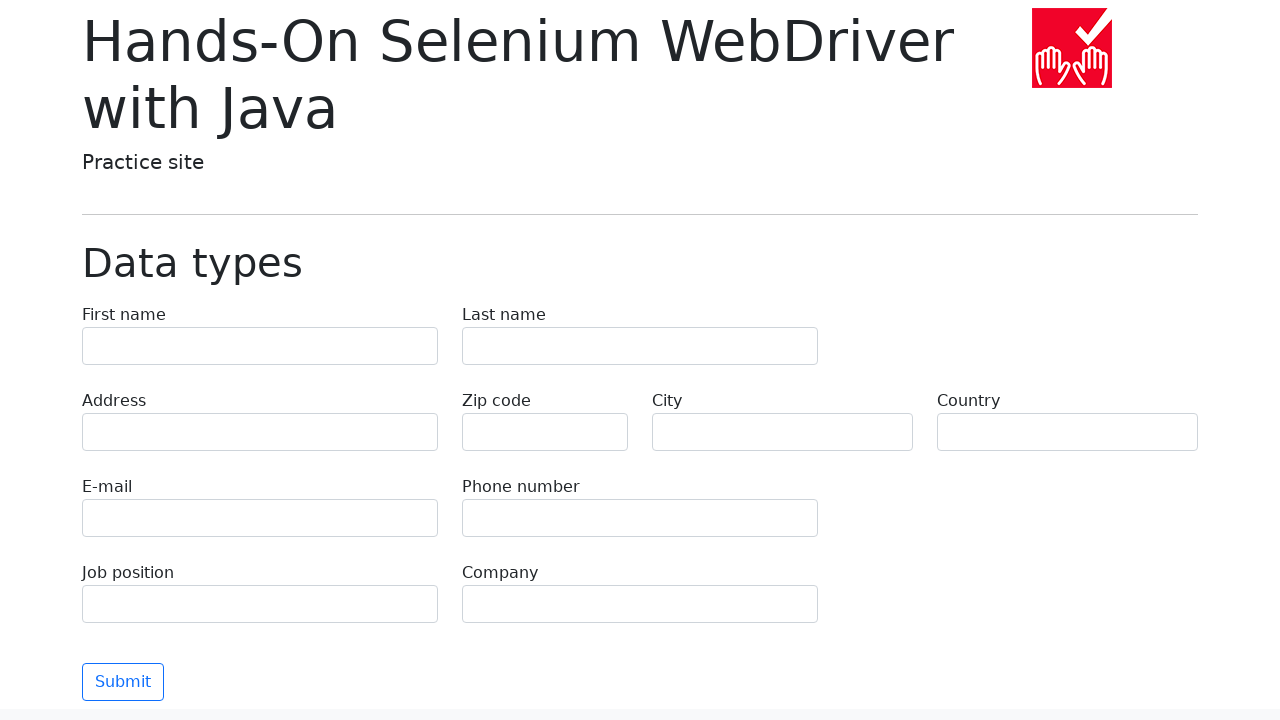

Filled first name field with 'Иван' on input[name='first-name']
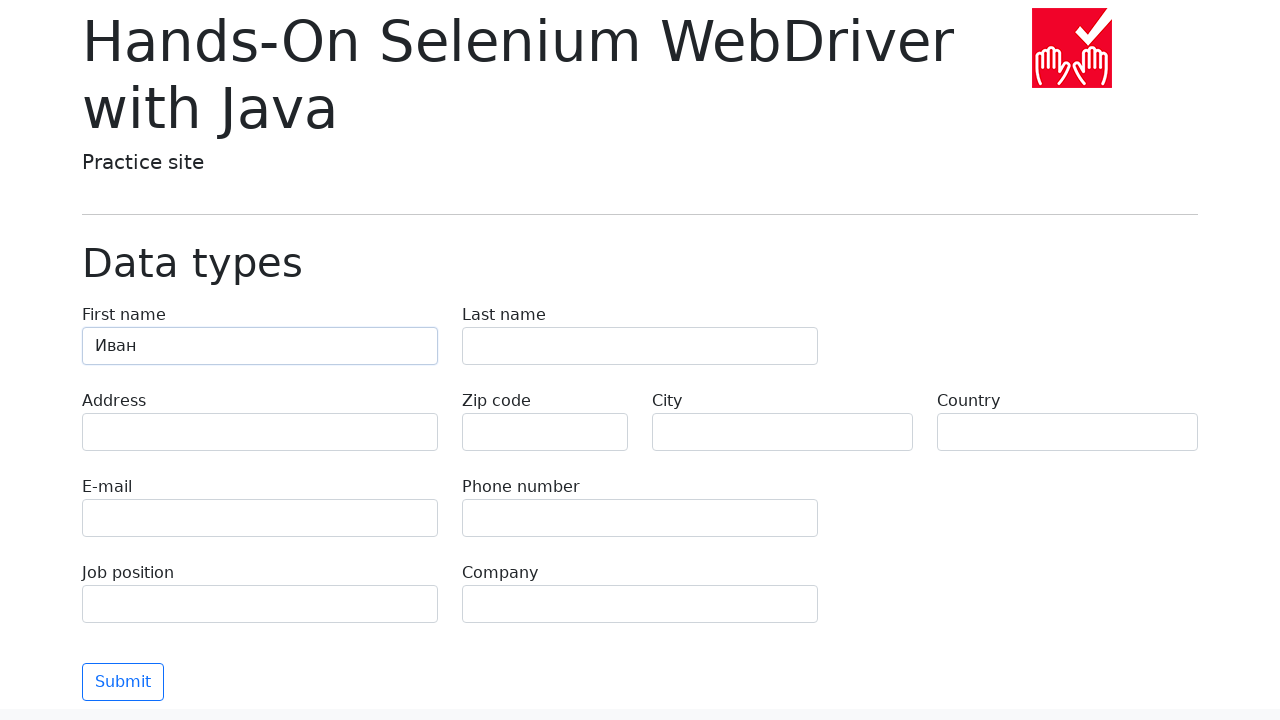

Filled last name field with 'Петров' on input[name='last-name']
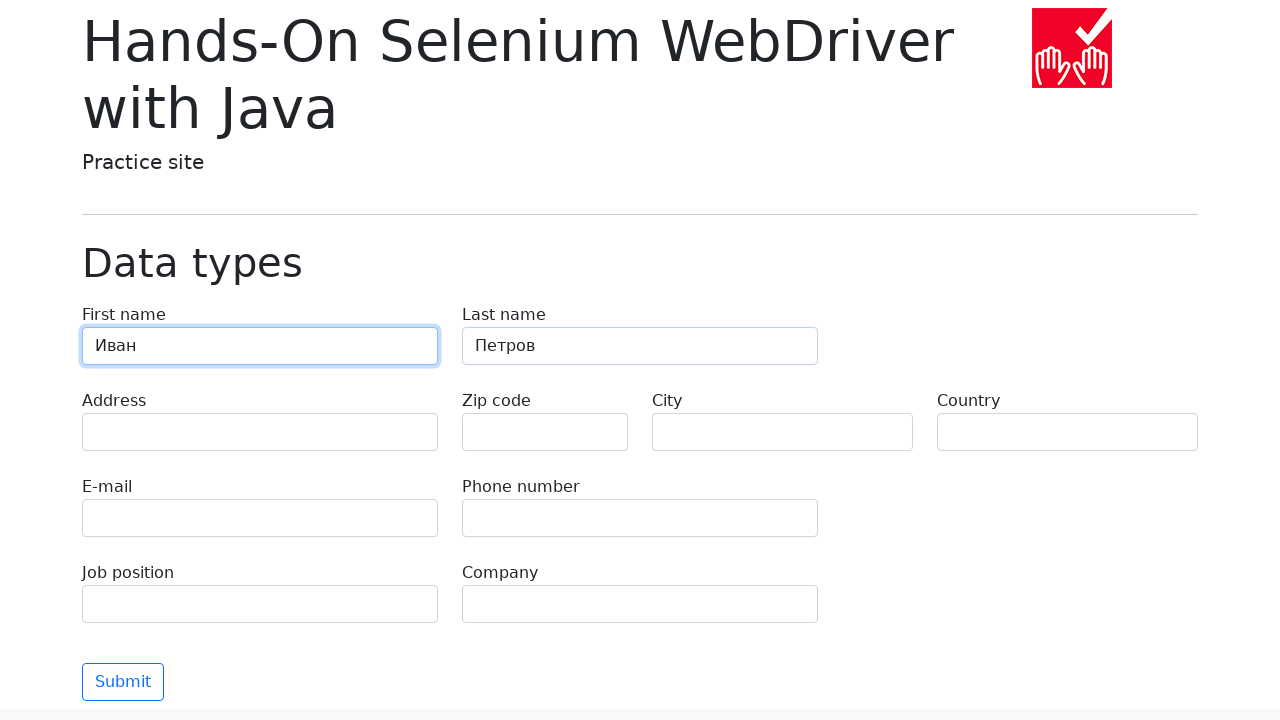

Filled address field with 'Ленина, 55-3' on input[name='address']
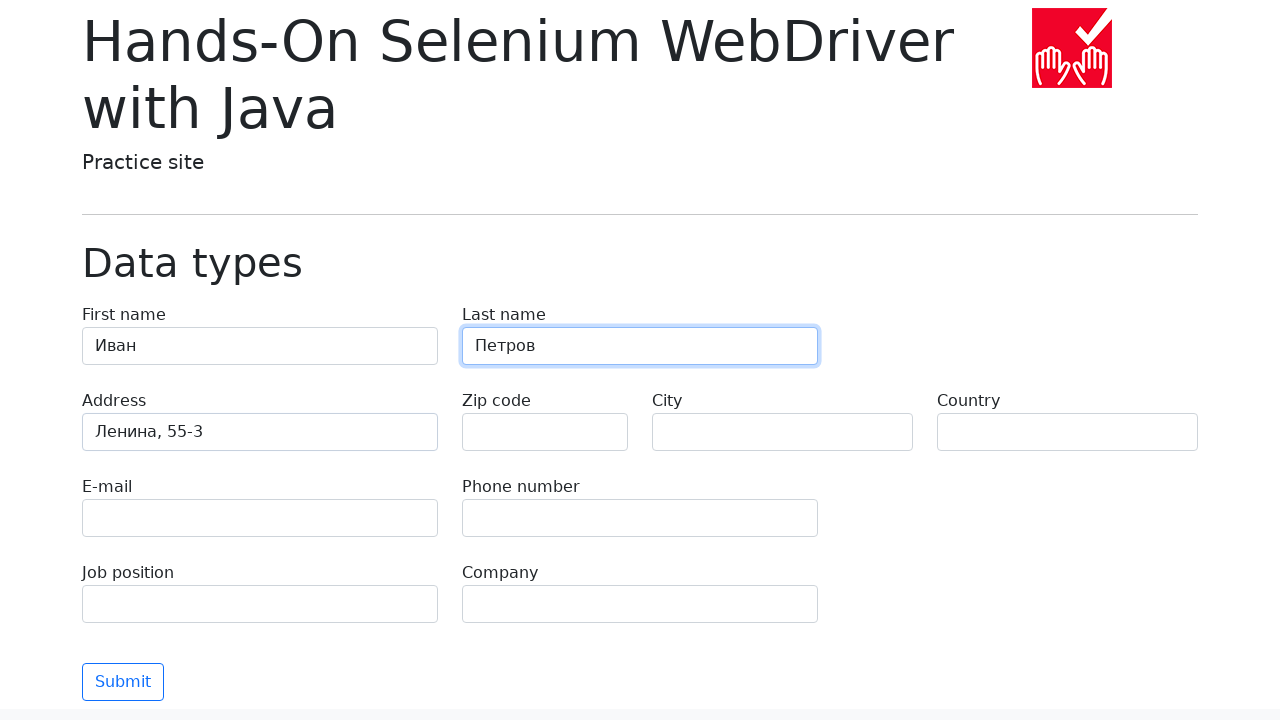

Filled email field with 'test@skypro.com' on input[name='e-mail']
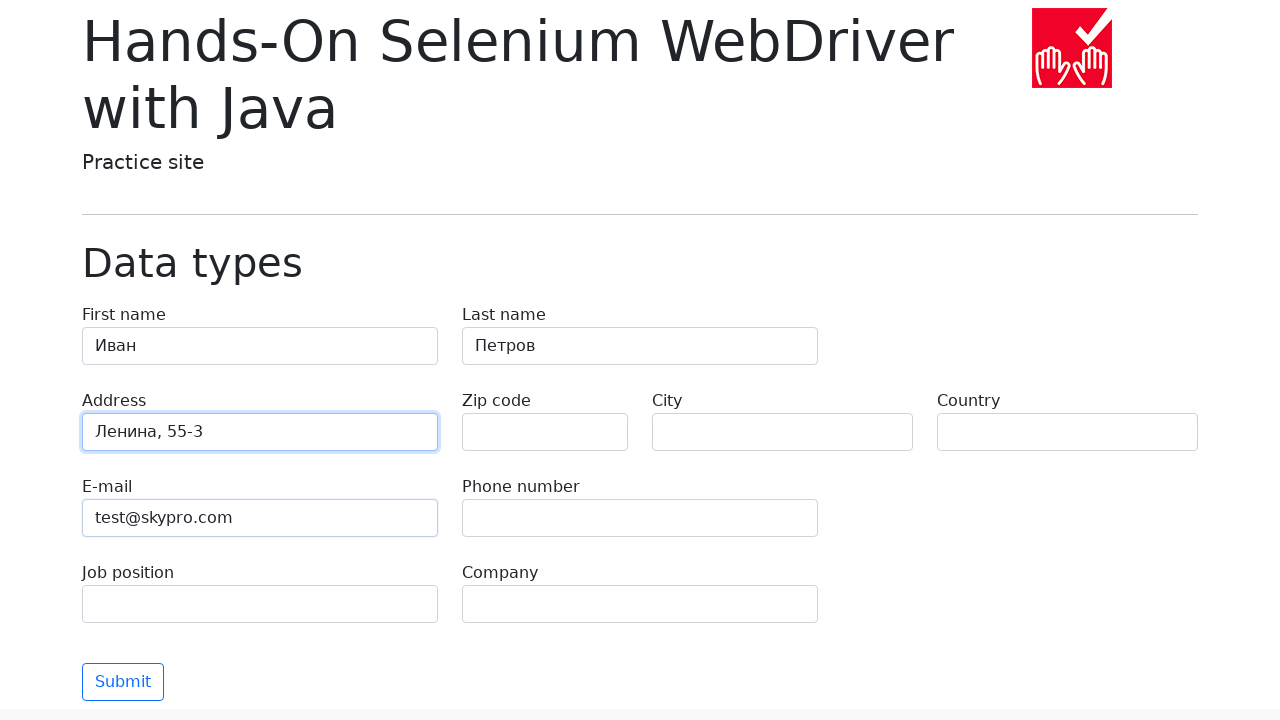

Filled phone field with '+7985899998787' on input[name='phone']
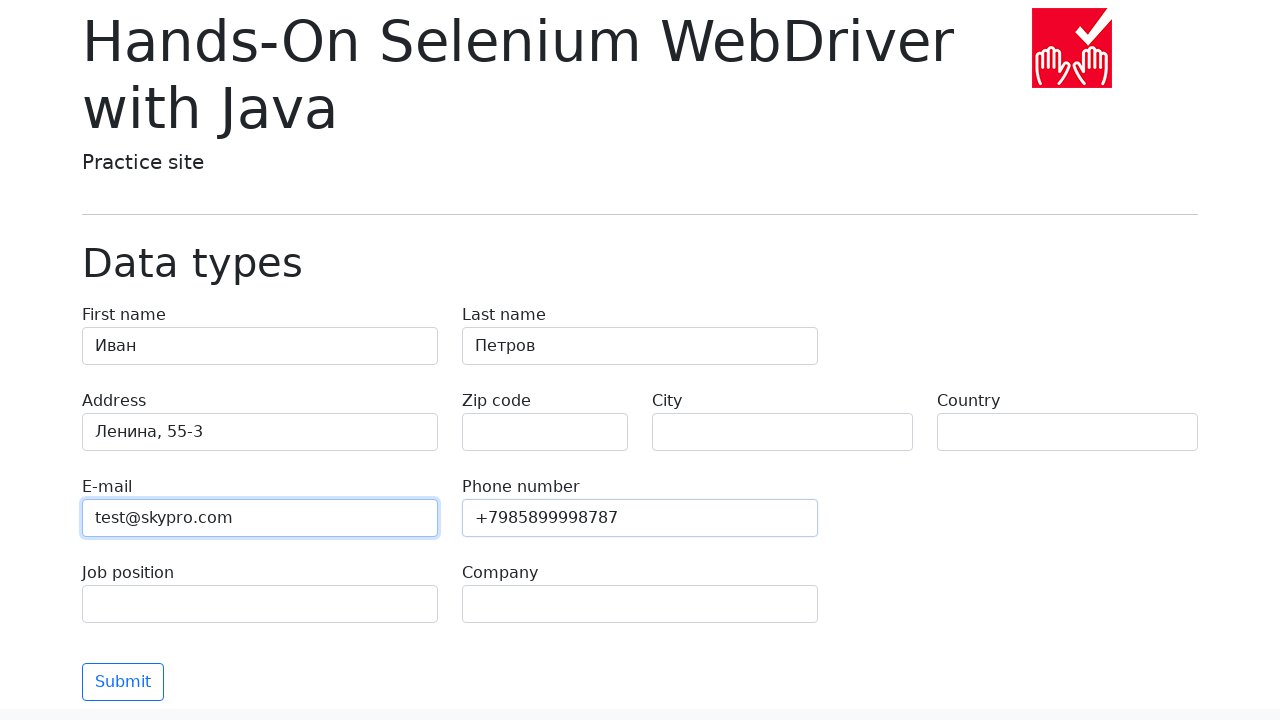

Filled city field with 'Москва' on input[name='city']
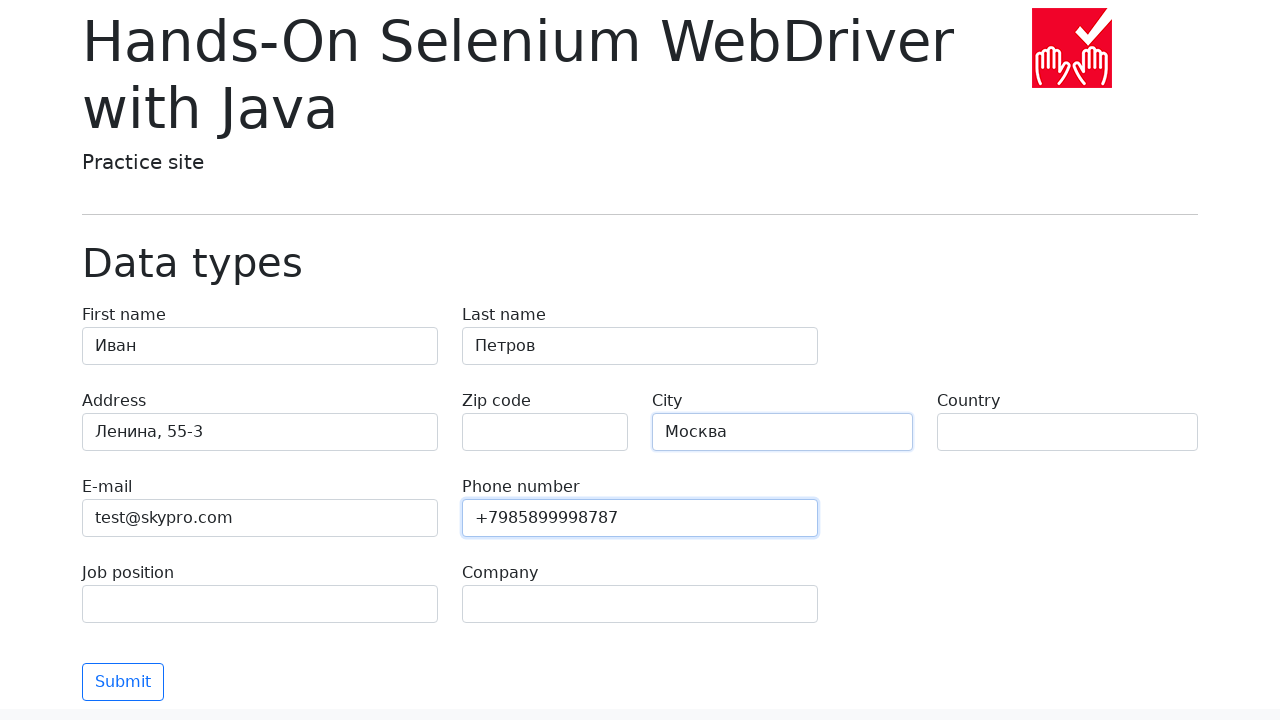

Filled country field with 'Россия' on input[name='country']
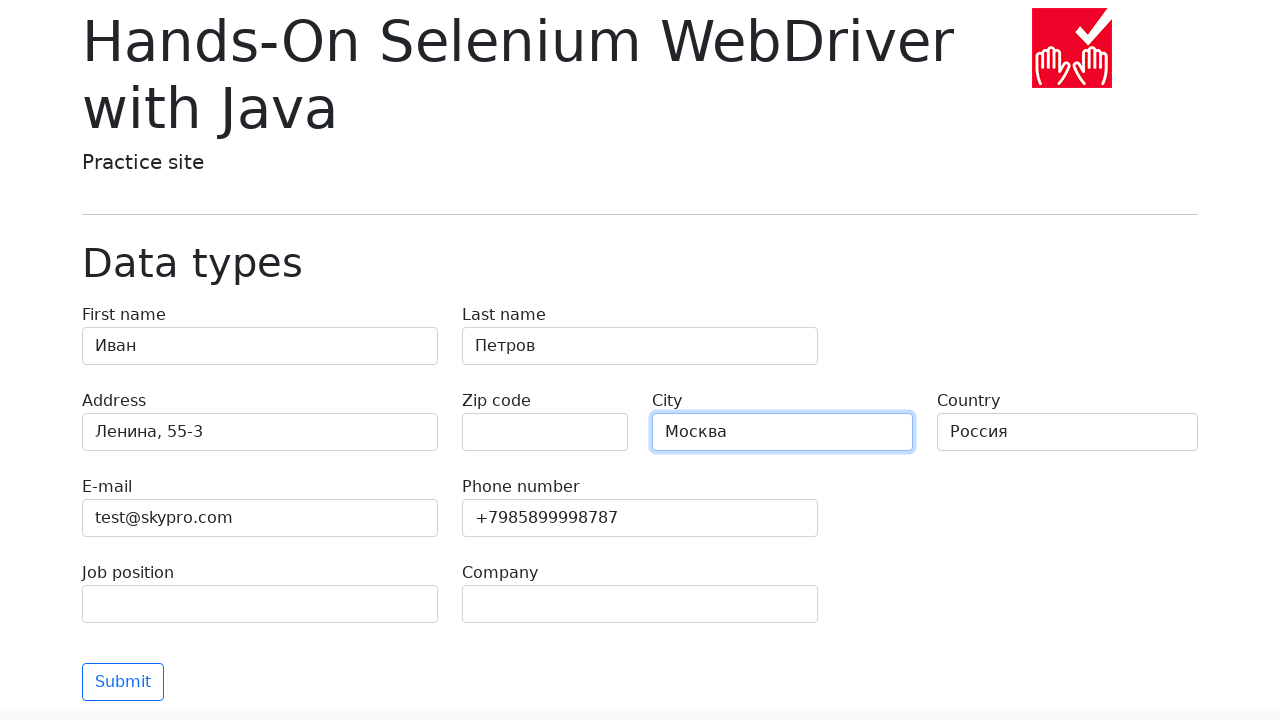

Filled job position field with 'QA' on input[name='job-position']
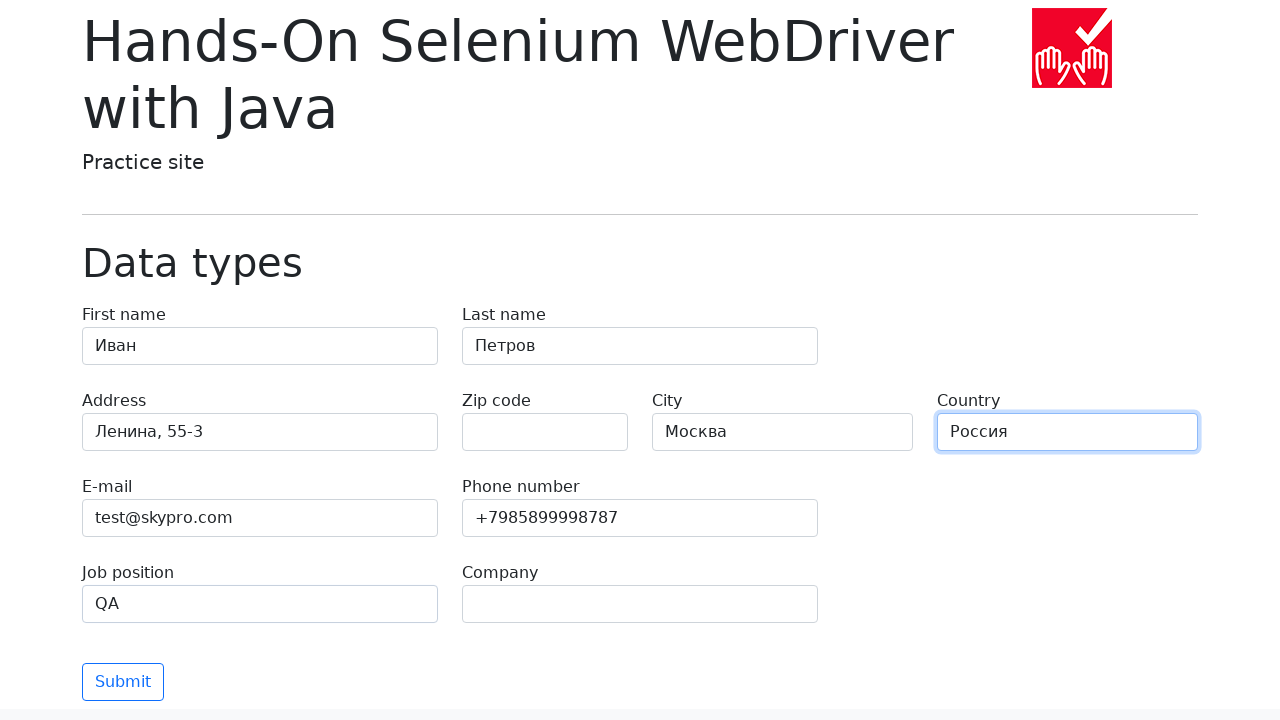

Filled company field with 'SkyPro' on input[name='company']
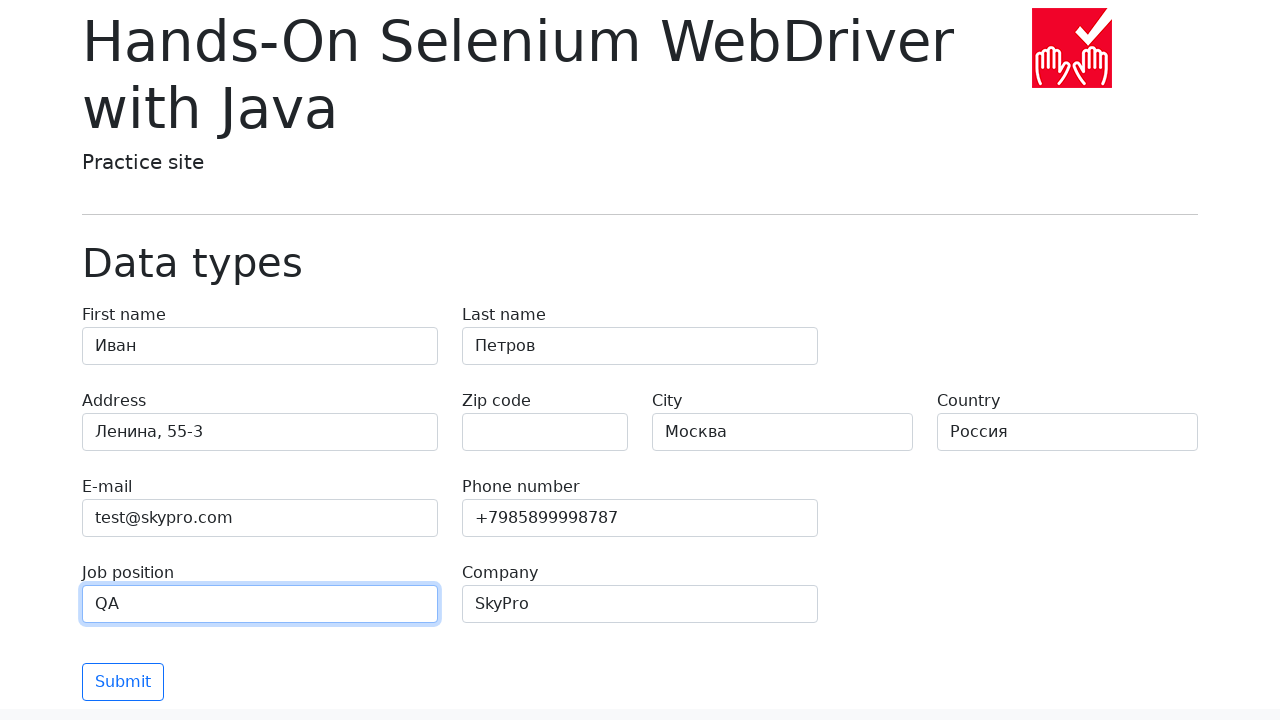

Clicked submit button to submit the form at (123, 682) on [type='submit']
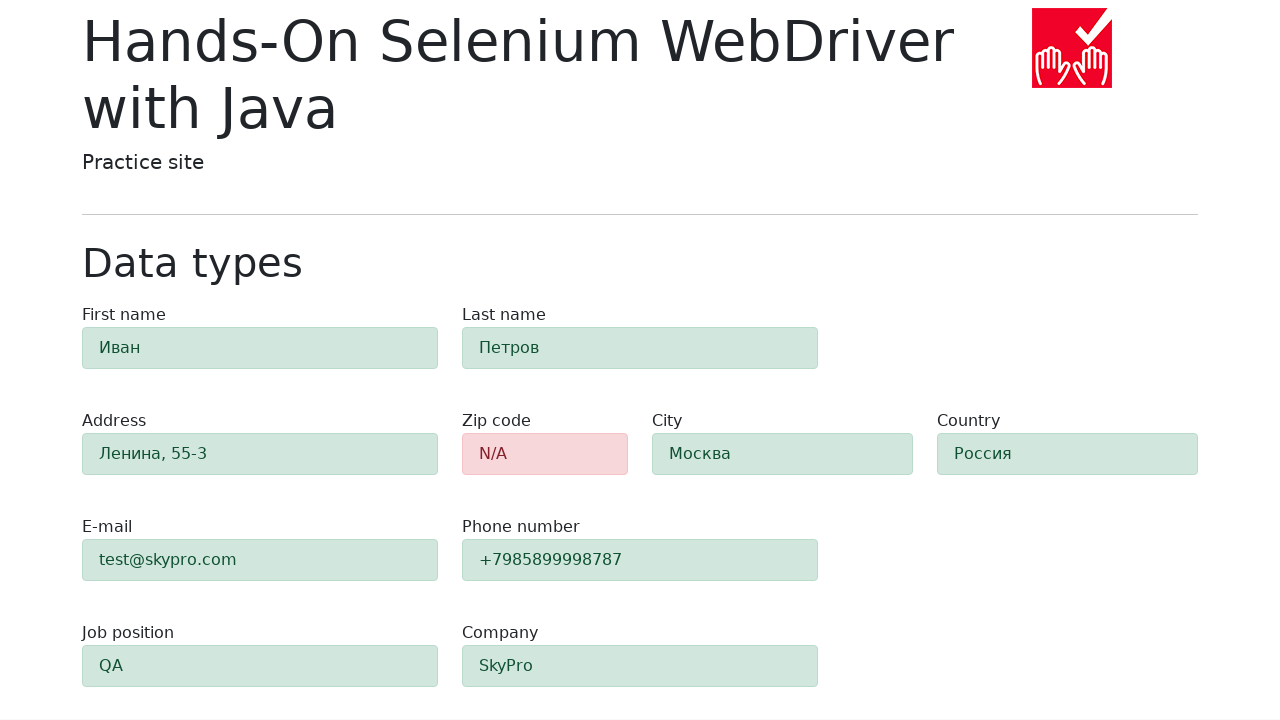

Waited 1000ms for form submission to process
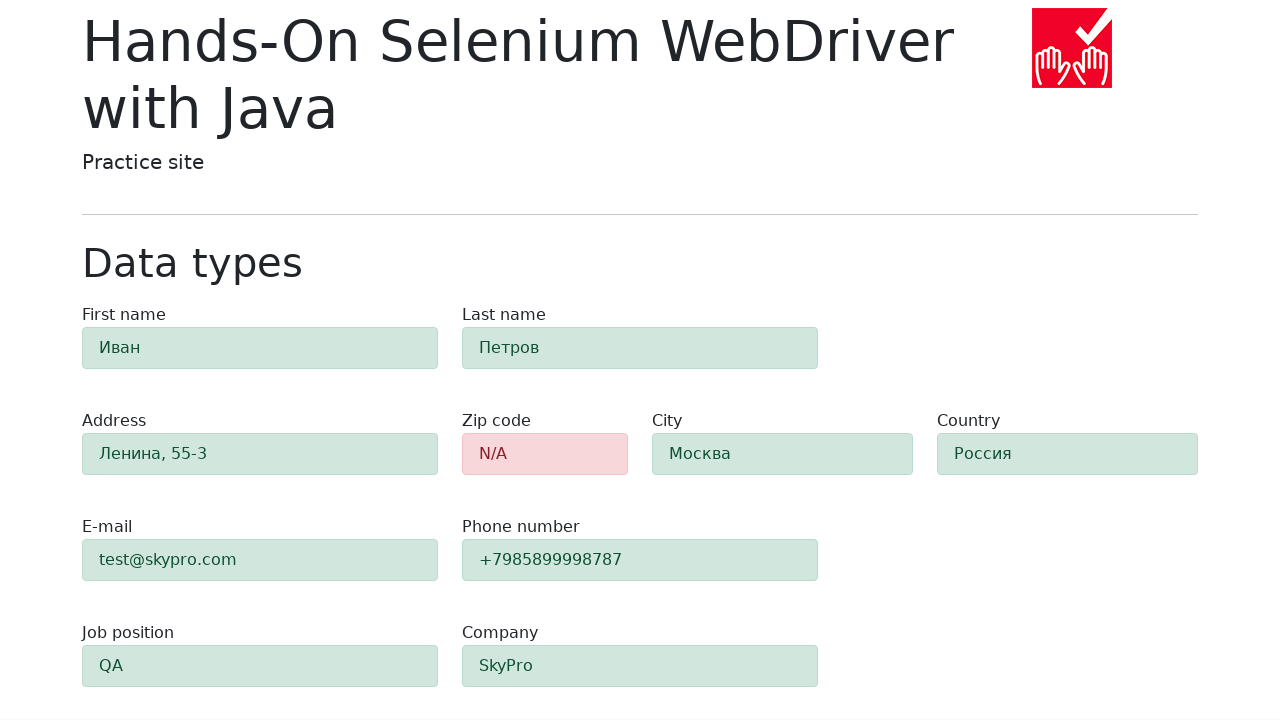

Located all form fields excluding zip code field
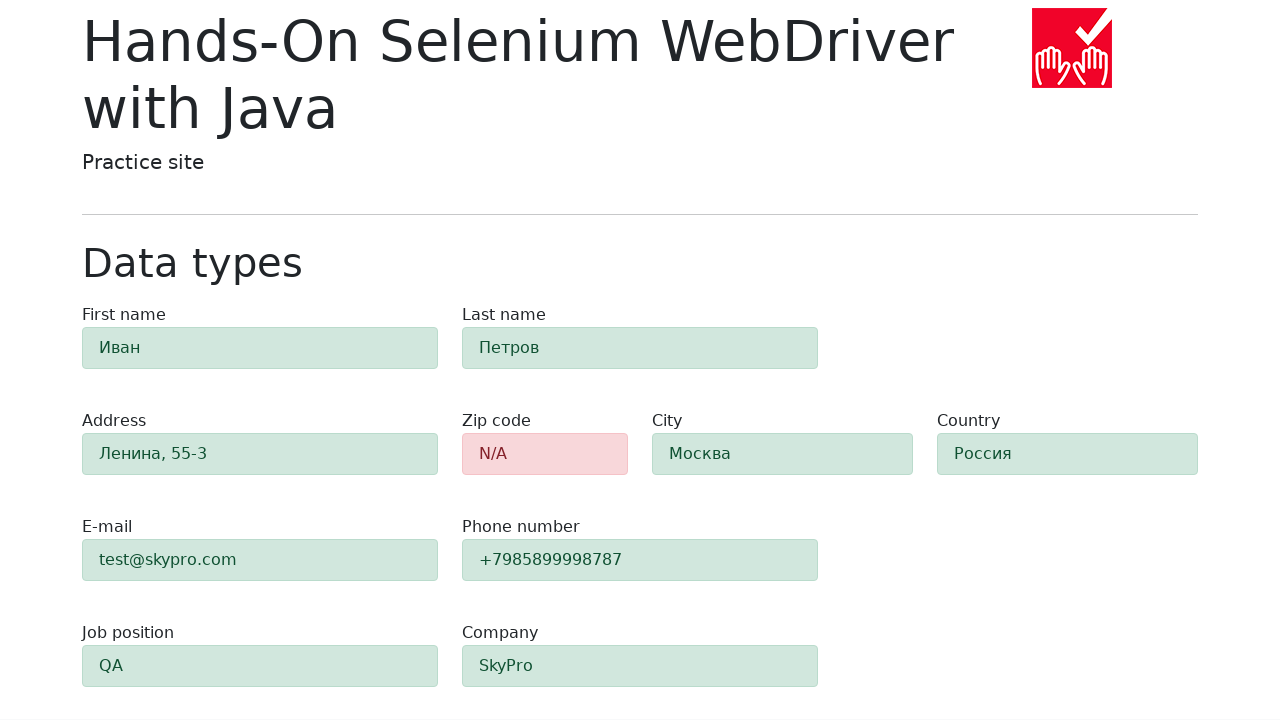

Waited for form field to be available
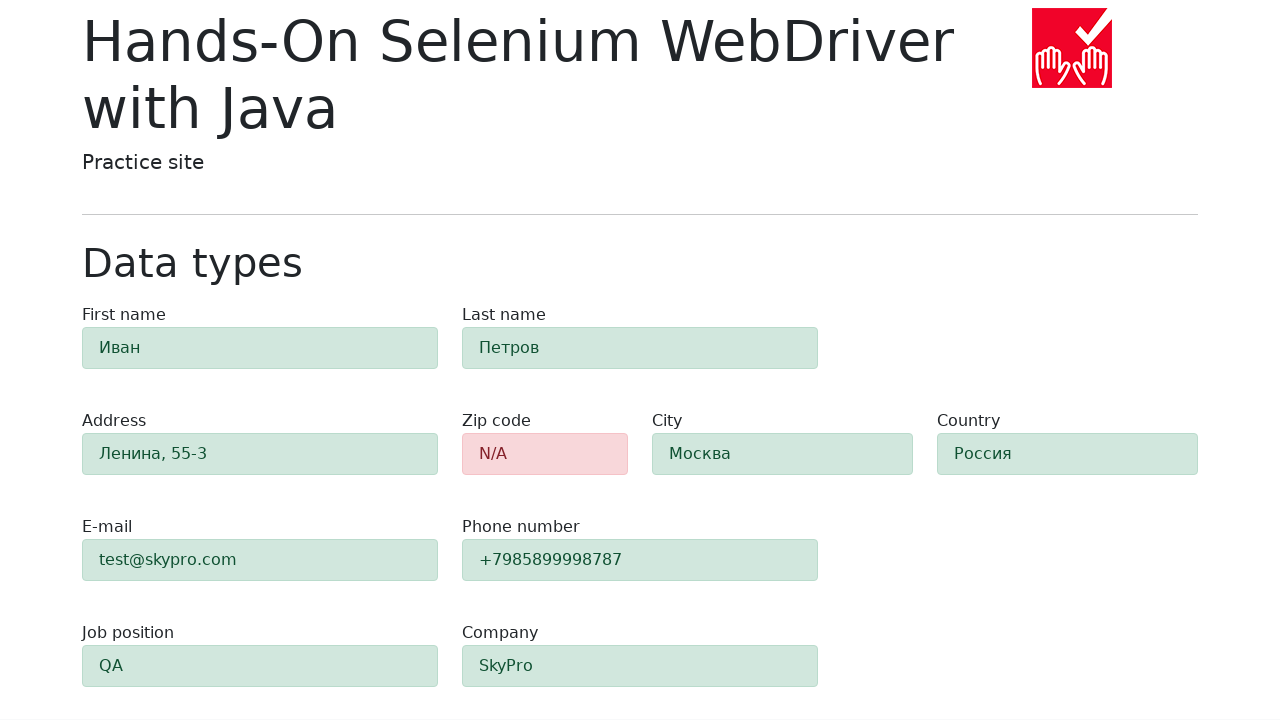

Waited for form field to be available
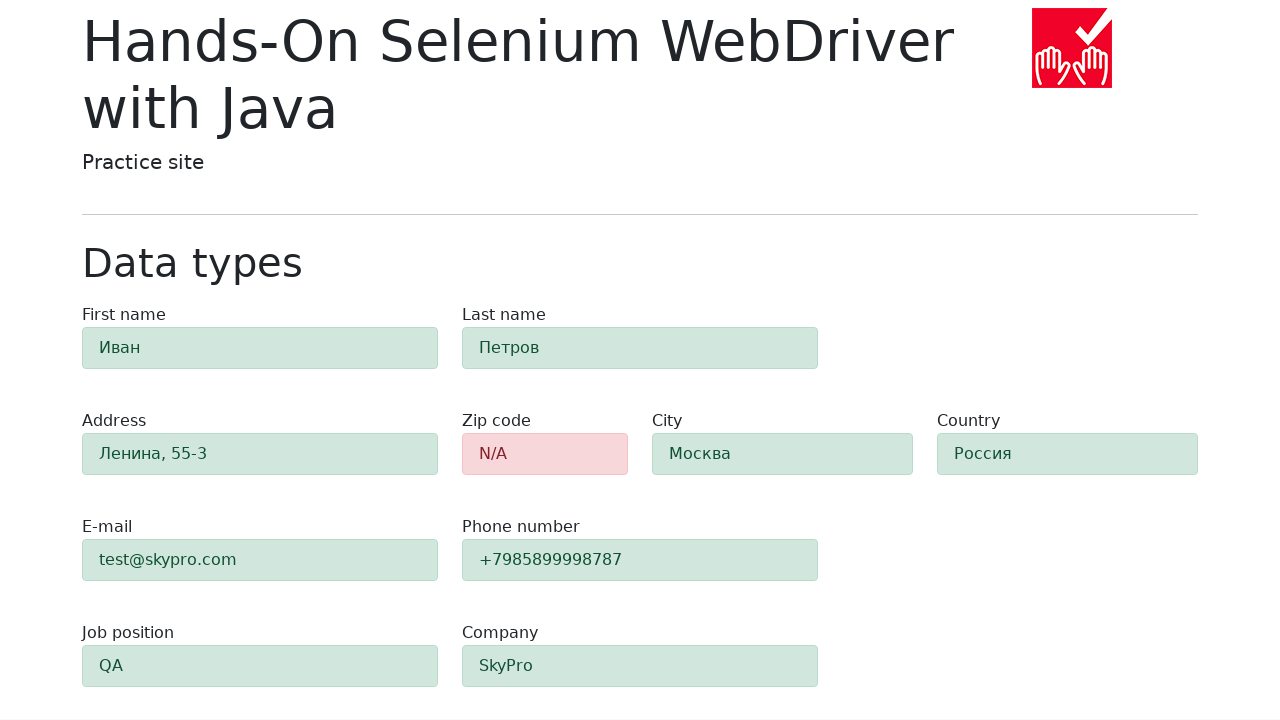

Waited for form field to be available
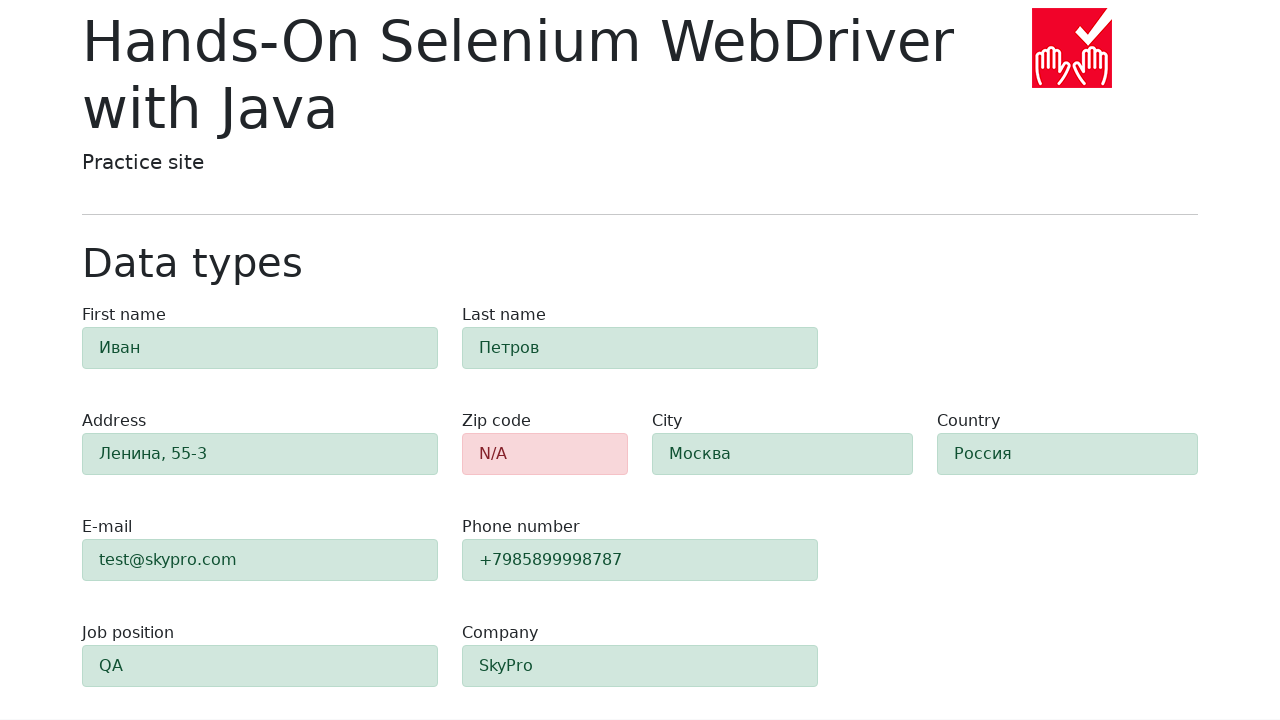

Waited for form field to be available
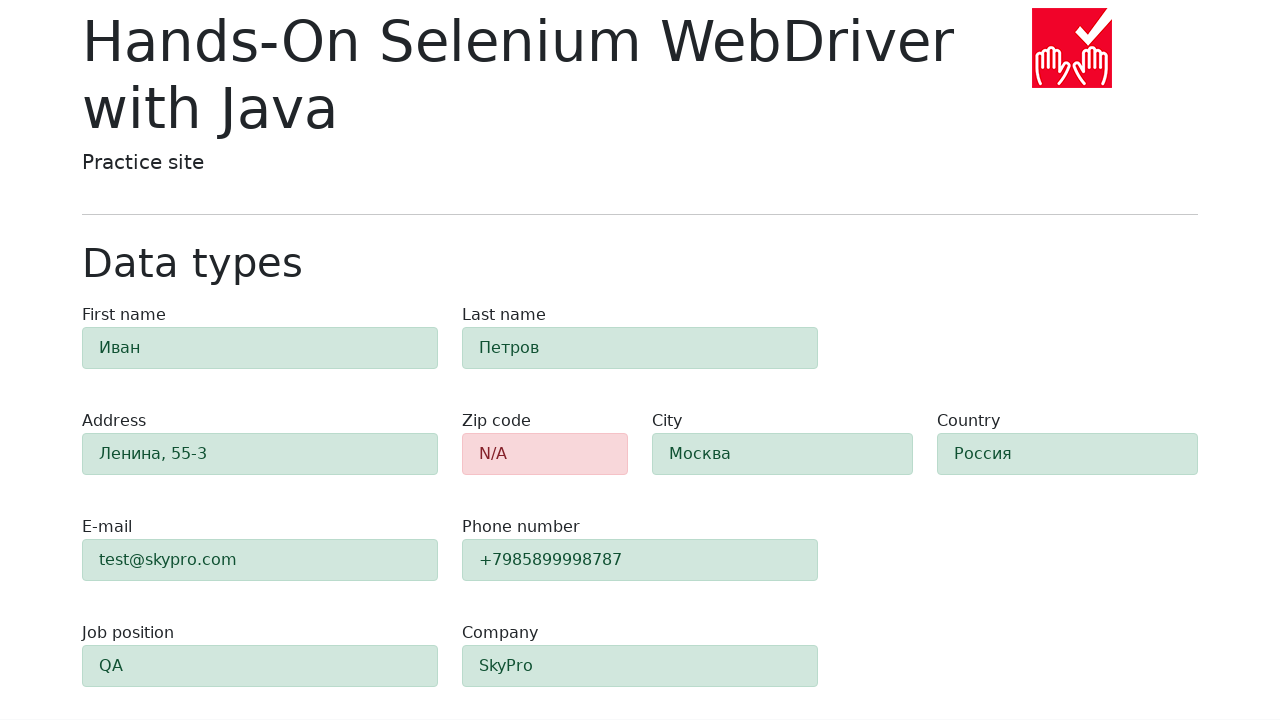

Waited for form field to be available
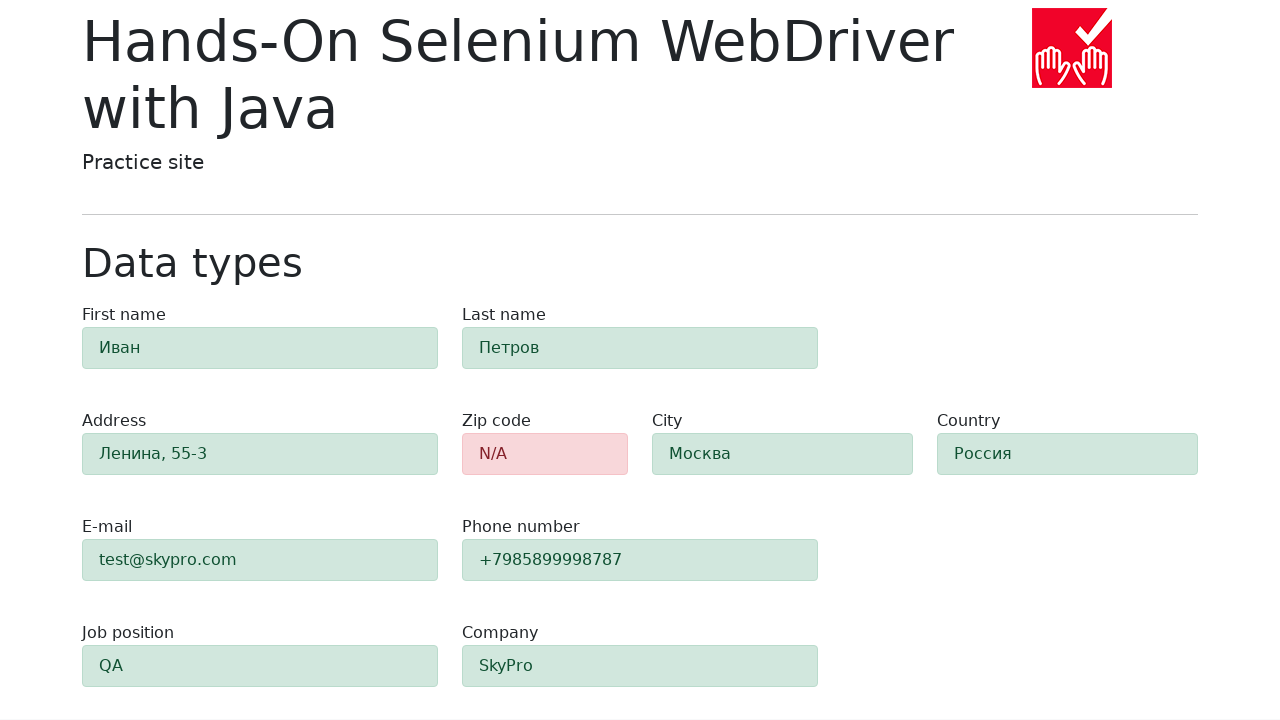

Waited for form field to be available
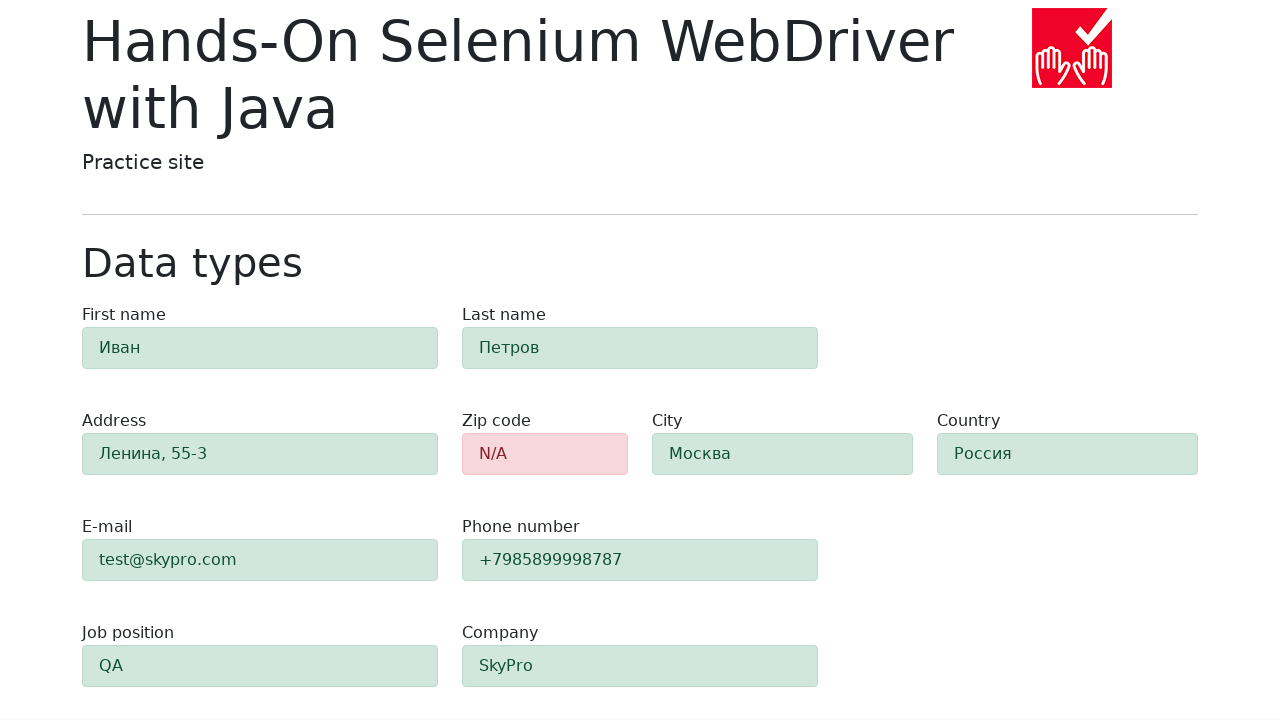

Waited for form field to be available
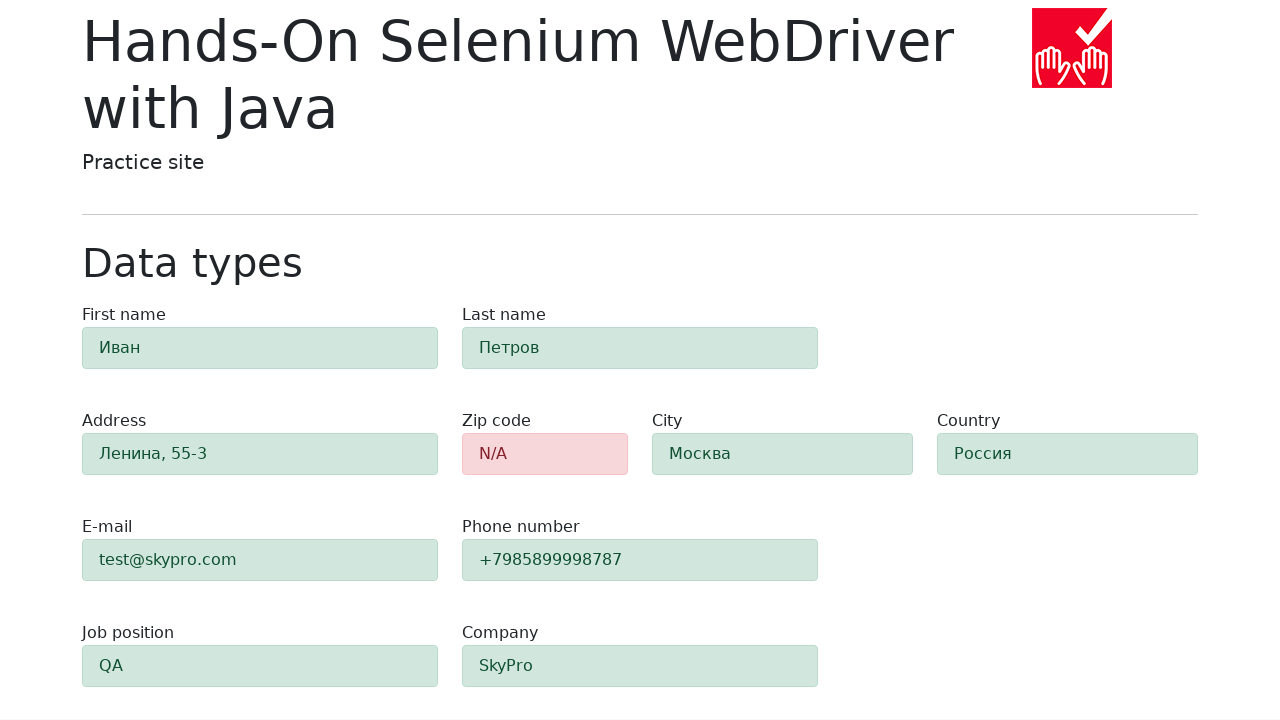

Waited for form field to be available
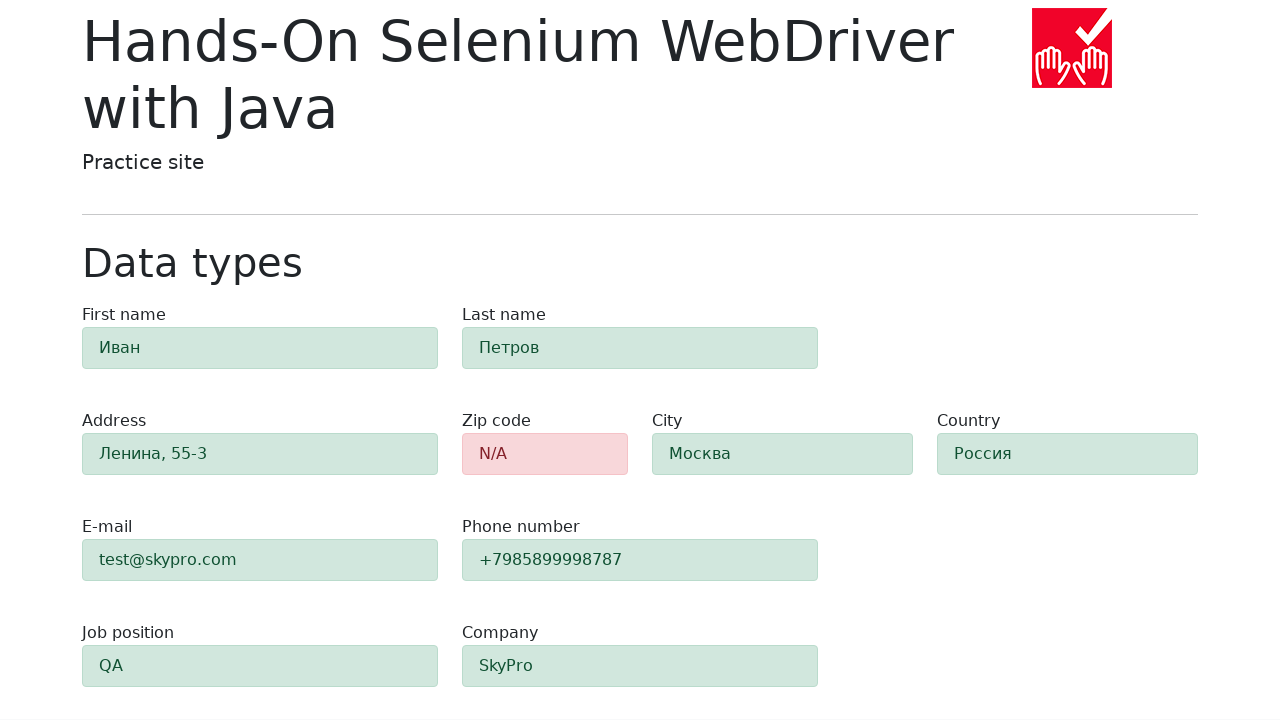

Waited for form field to be available
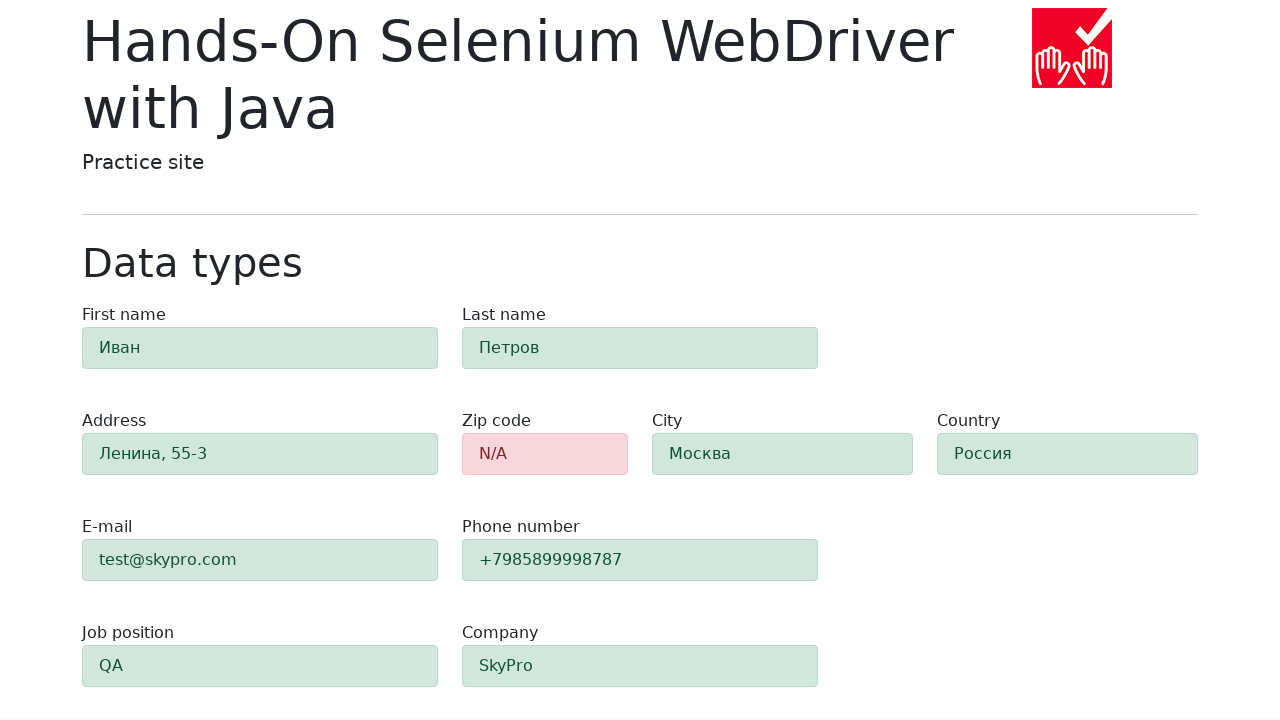

Located zip code field
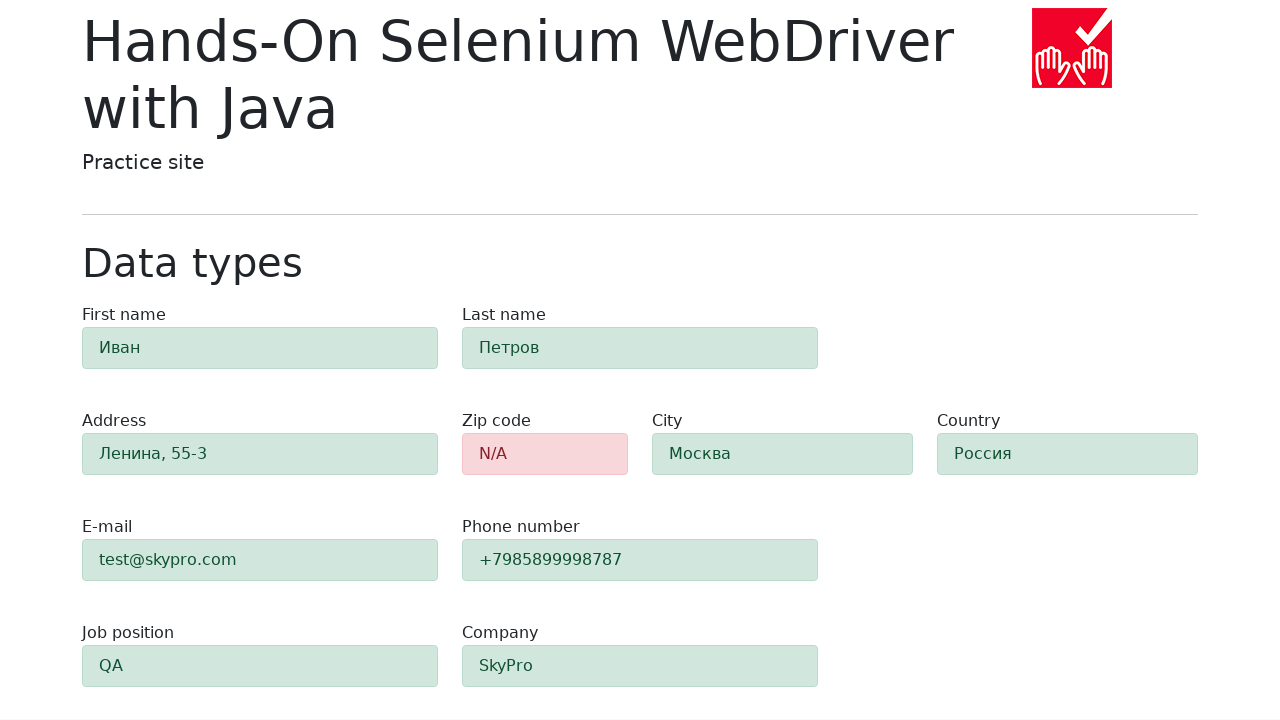

Waited for zip code field to be available
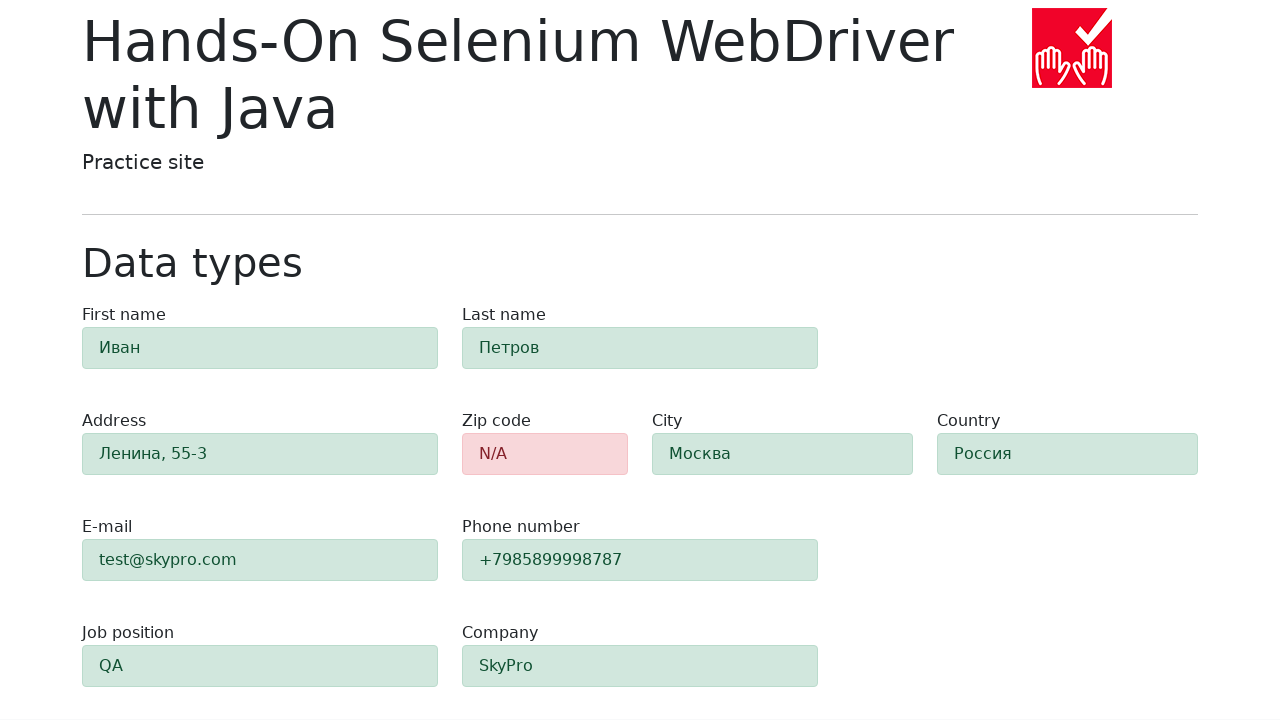

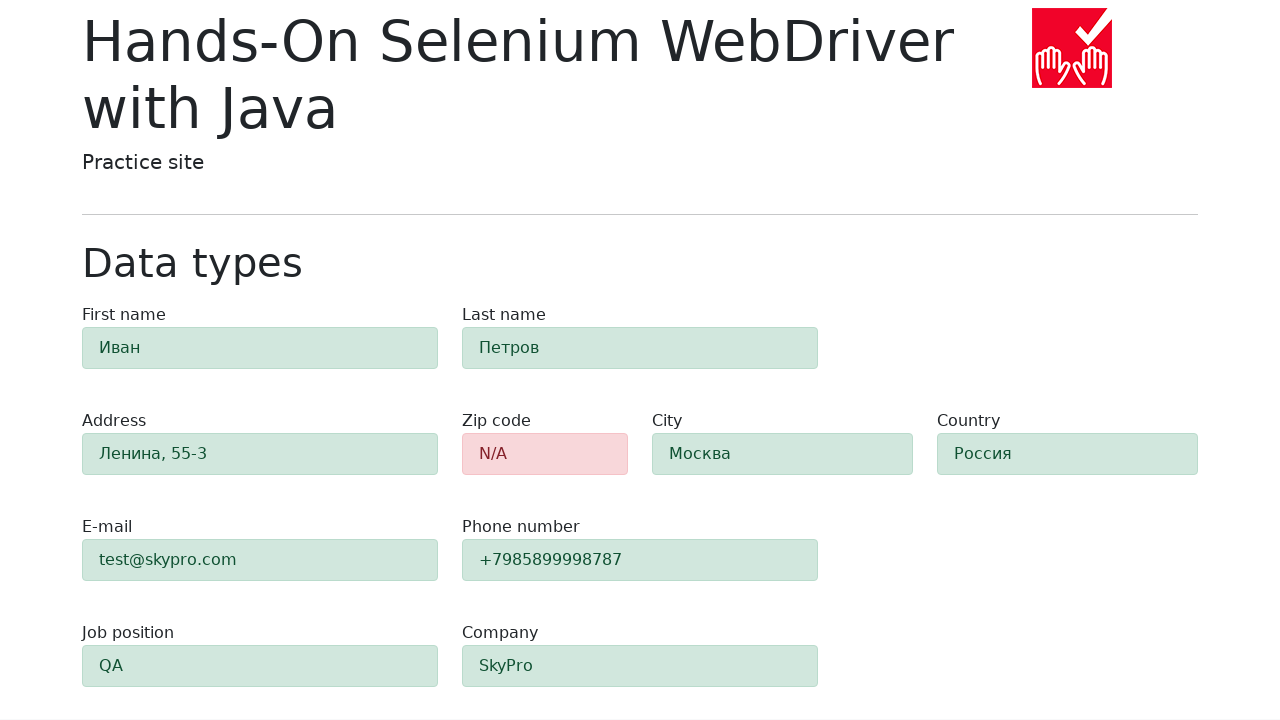